Navigates to the Bilibili homepage, a Chinese video sharing website

Starting URL: https://www.bilibili.com

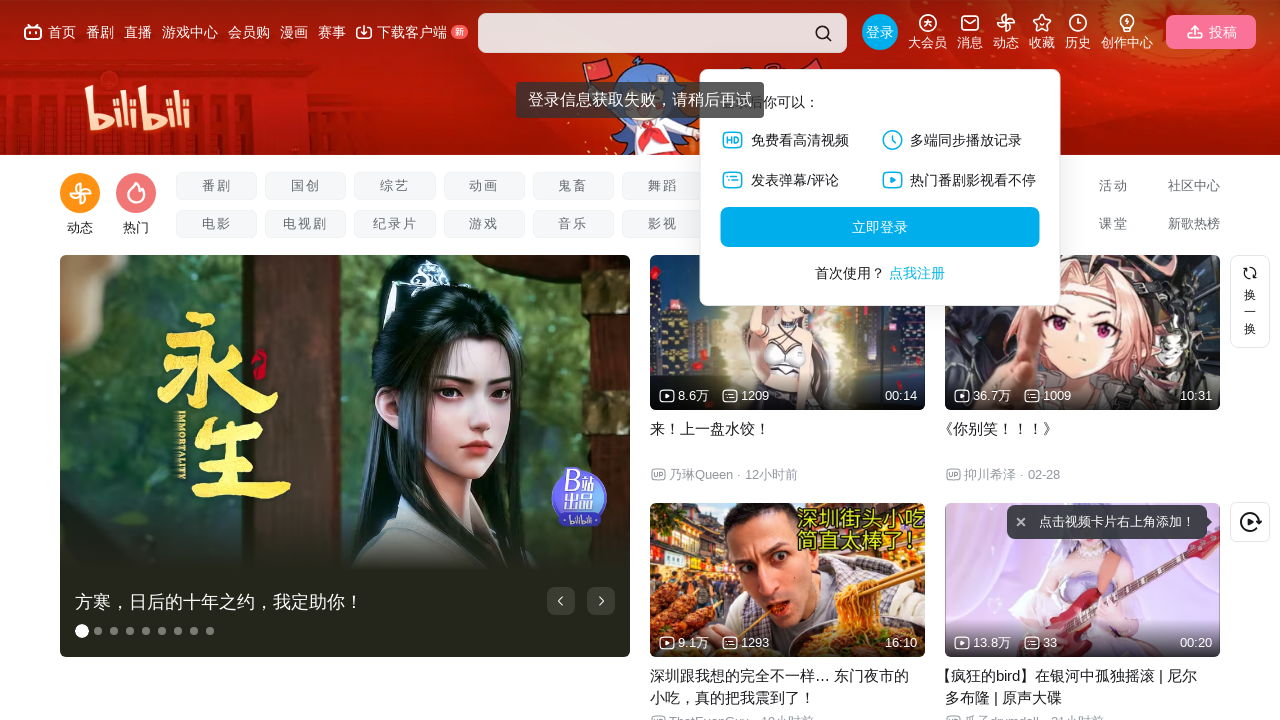

Navigated to Bilibili homepage
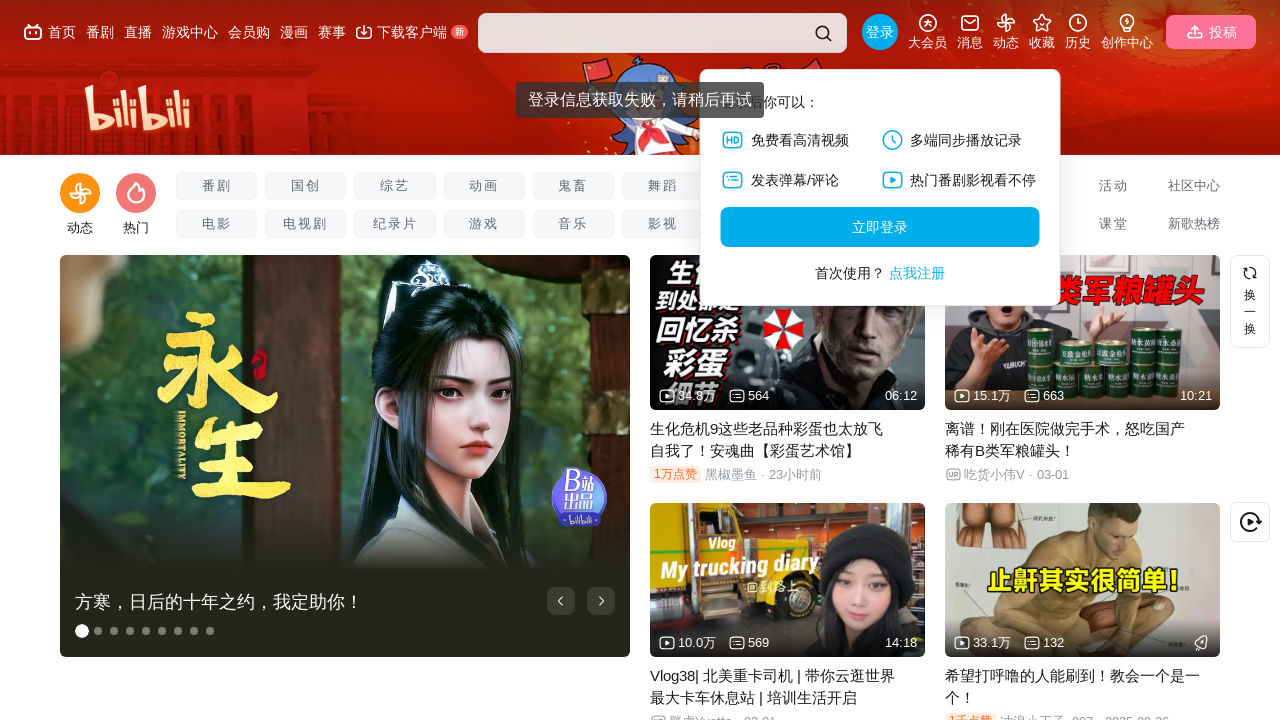

Bilibili homepage fully loaded (DOM content ready)
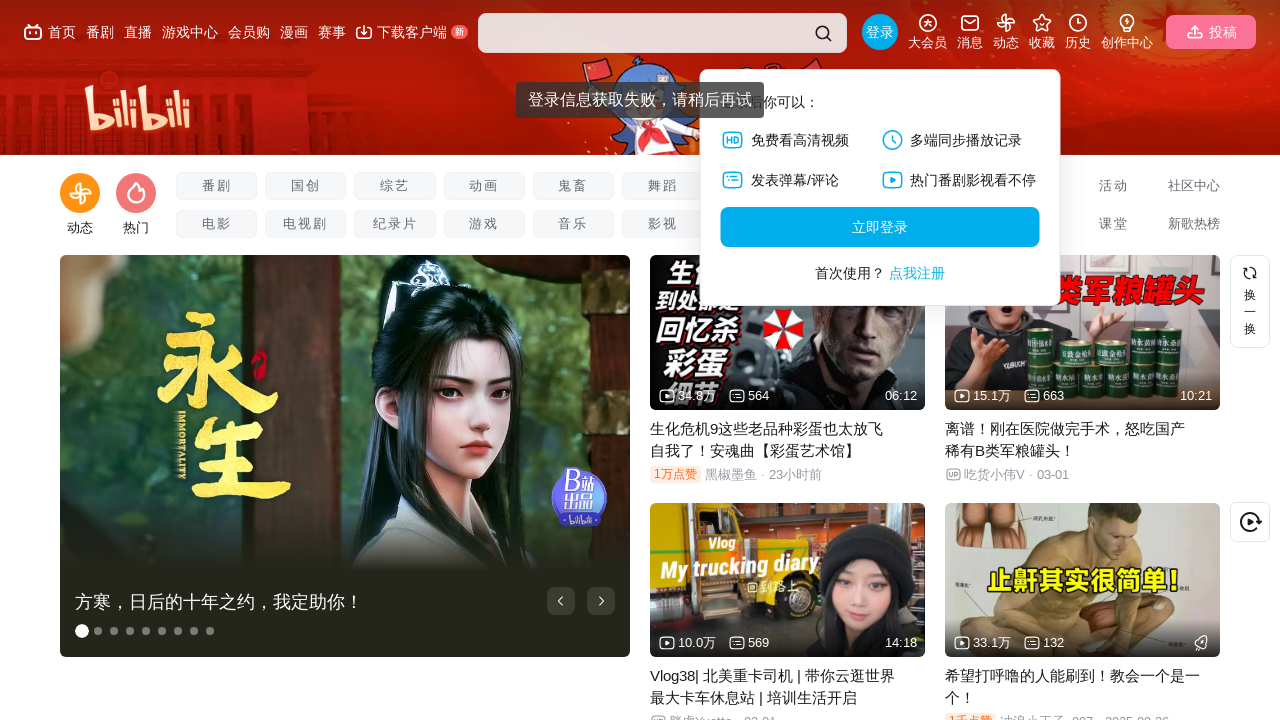

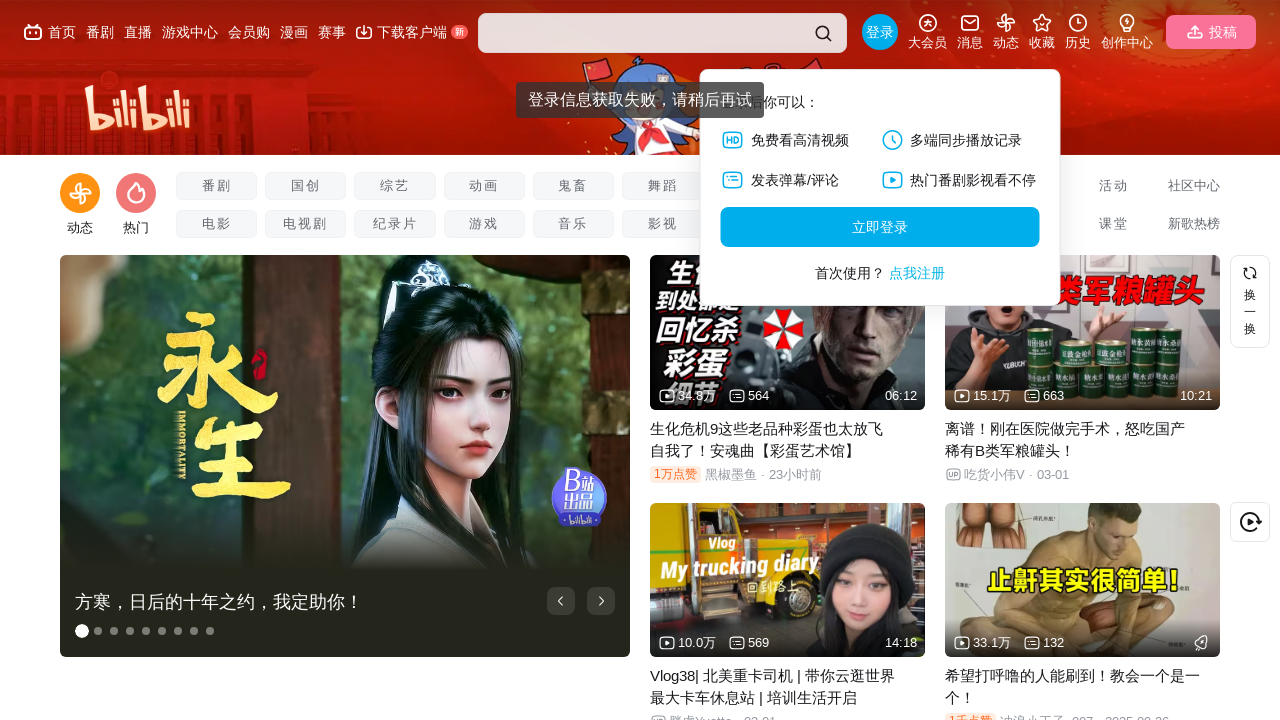